Tests fake modal dialog by clicking to open it, reading the dialog text, and clicking the OK button to close it

Starting URL: https://testpages.herokuapp.com/styled/alerts/fake-alert-test.html

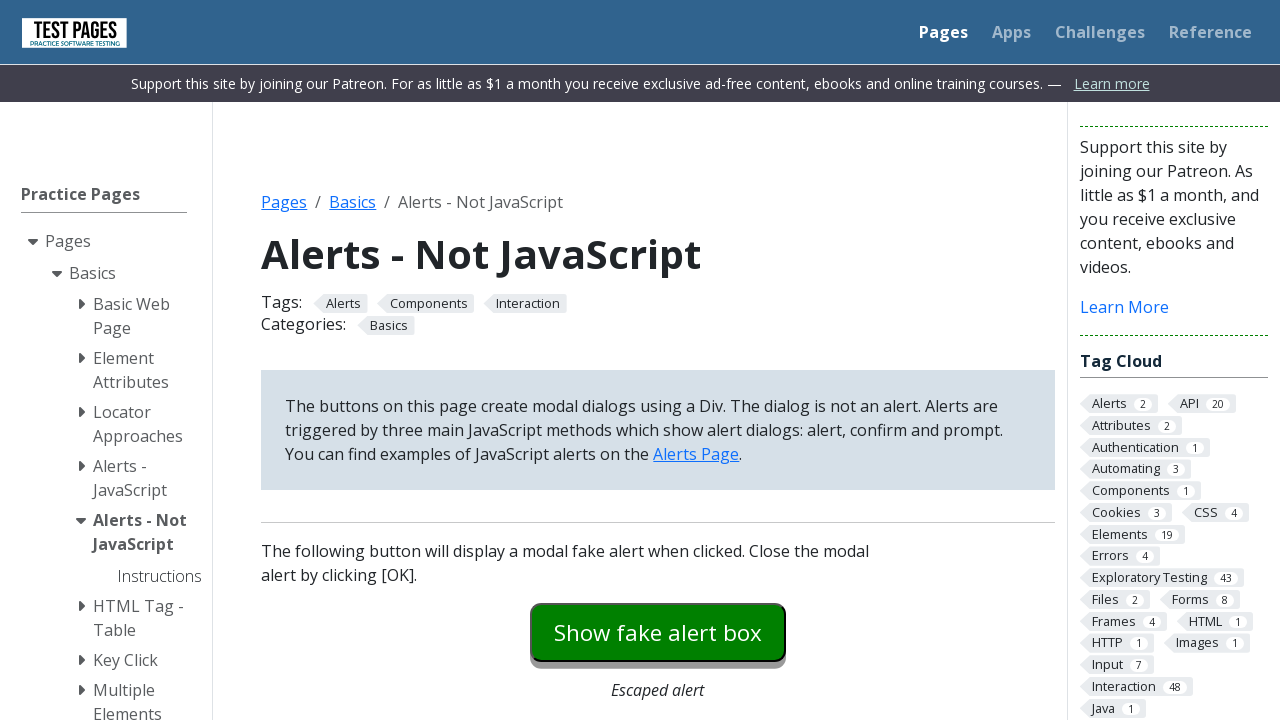

Navigated to fake alert test page
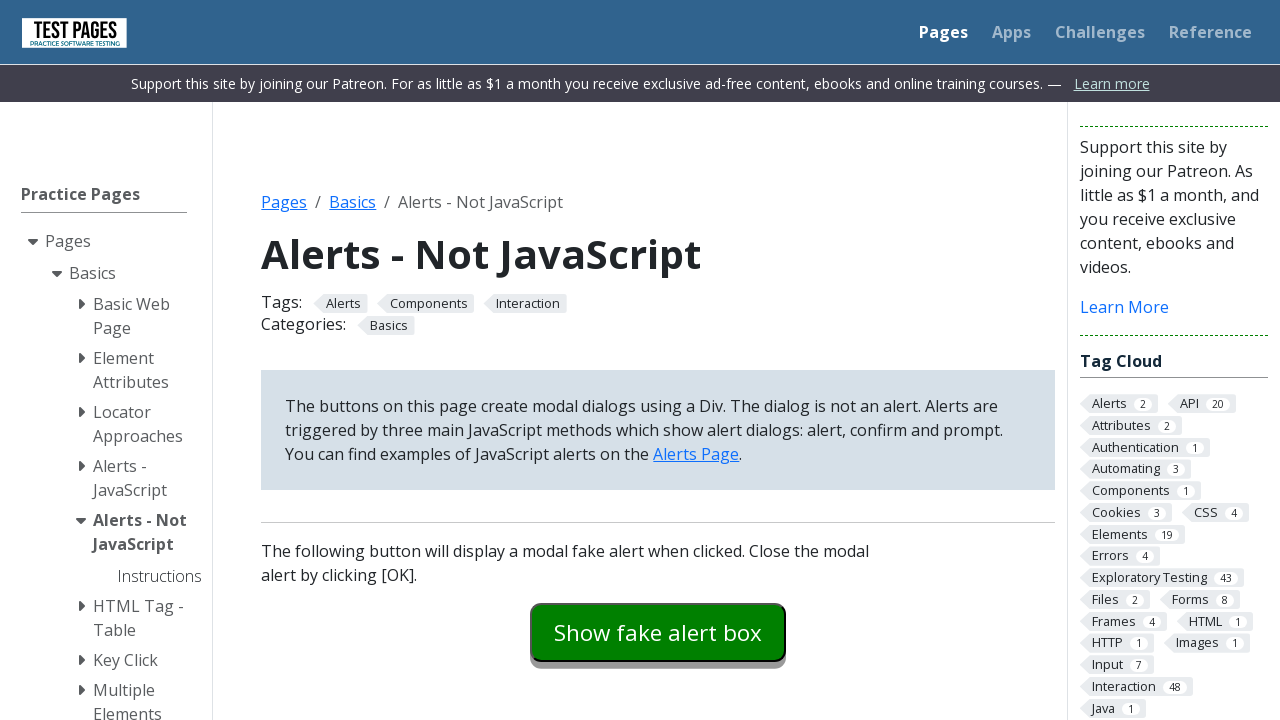

Clicked button to open modal dialog at (658, 360) on #modaldialog
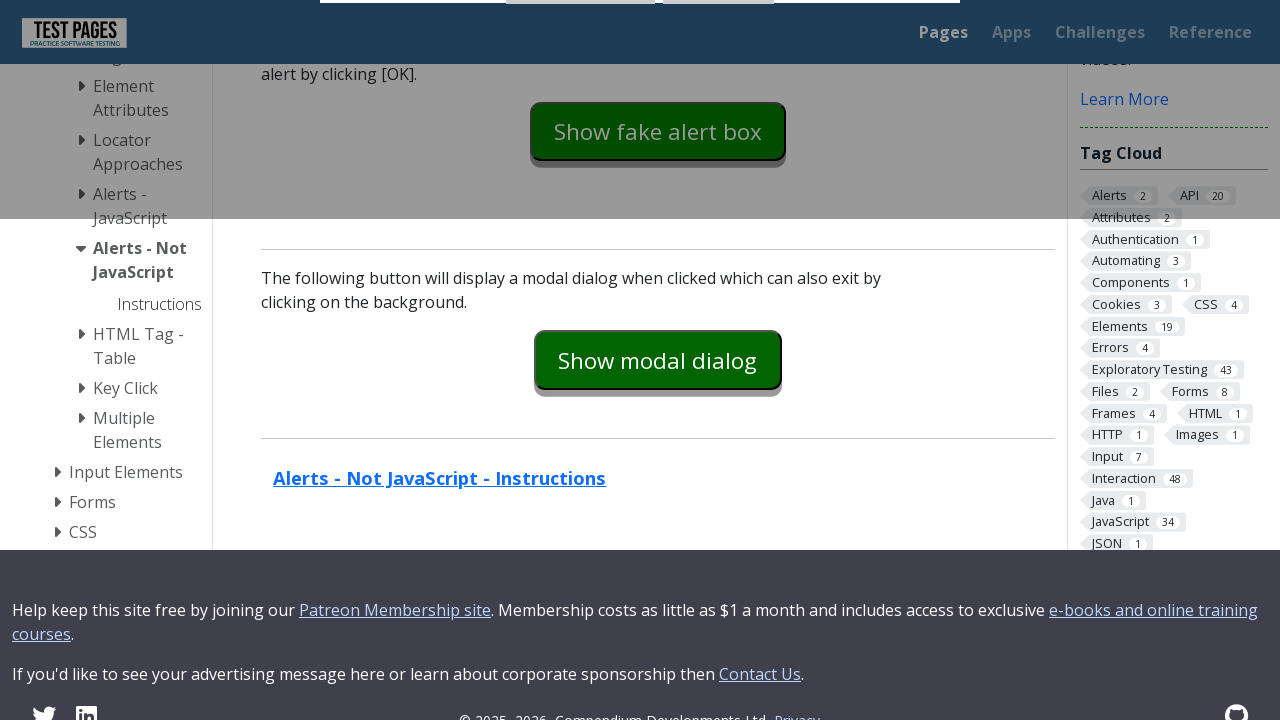

Modal dialog appeared
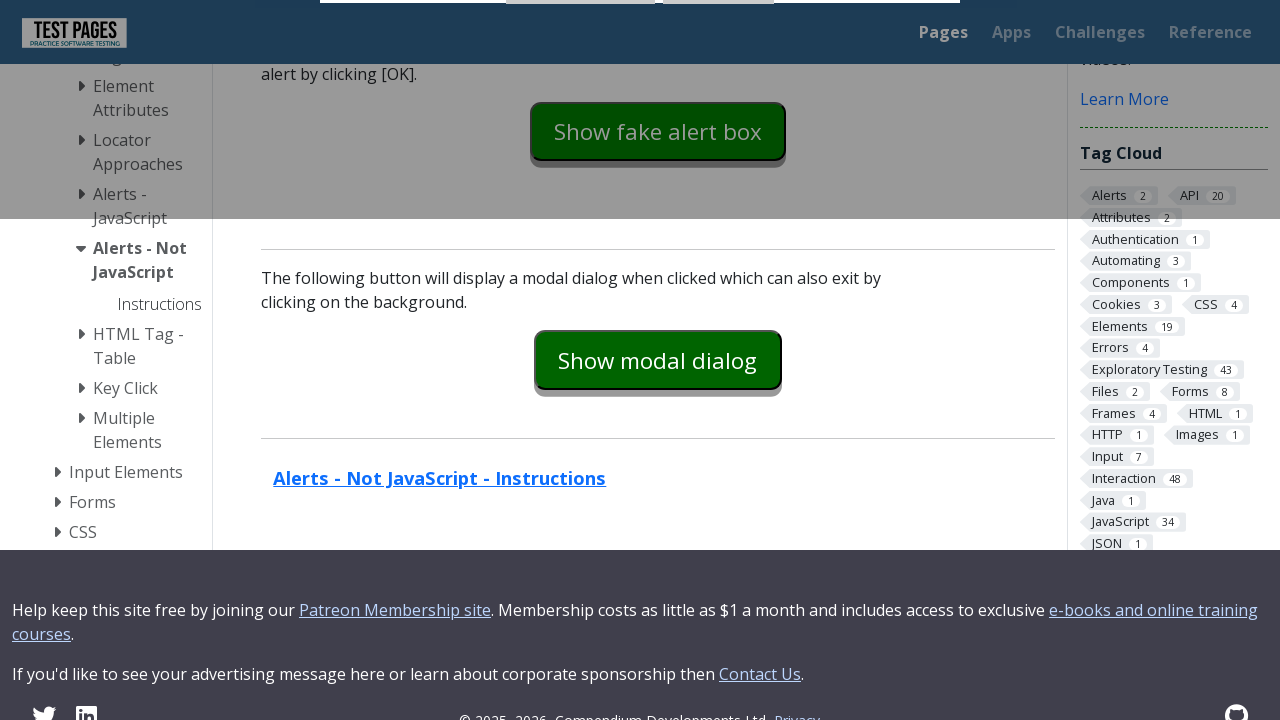

Read dialog text: I am a modal div!
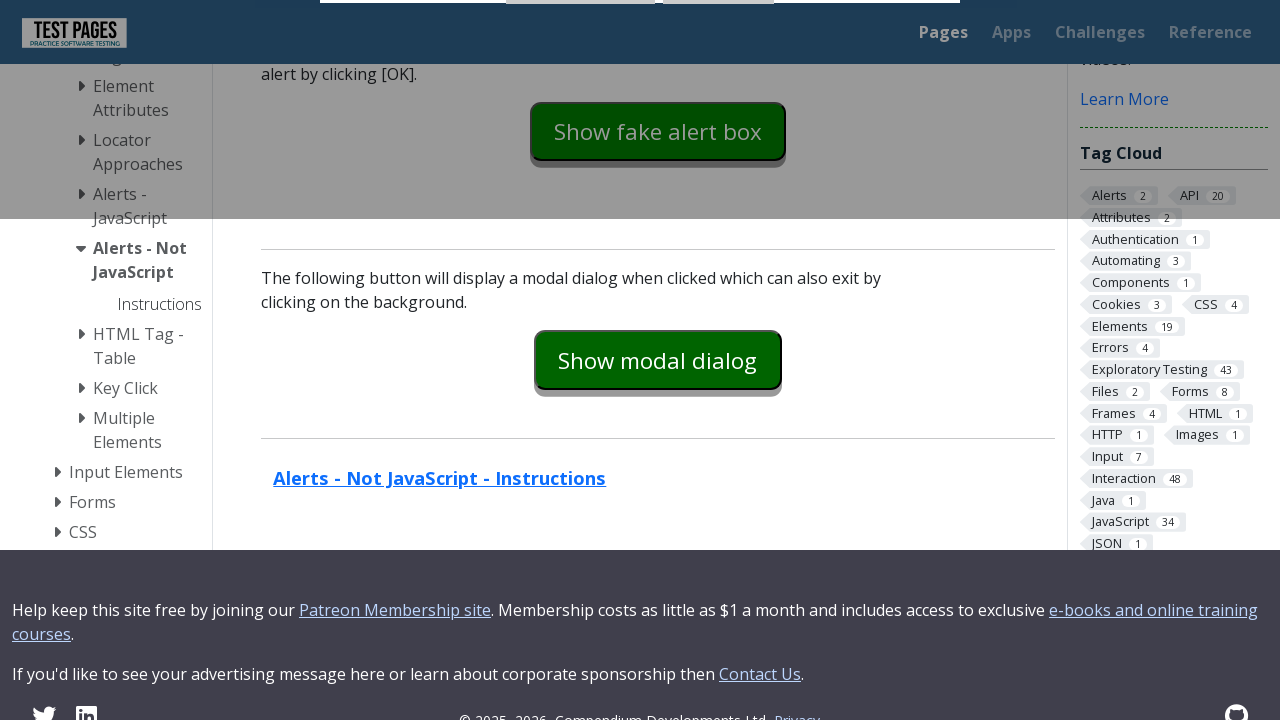

Clicked OK button to close modal dialog at (719, 27) on #dialog-ok
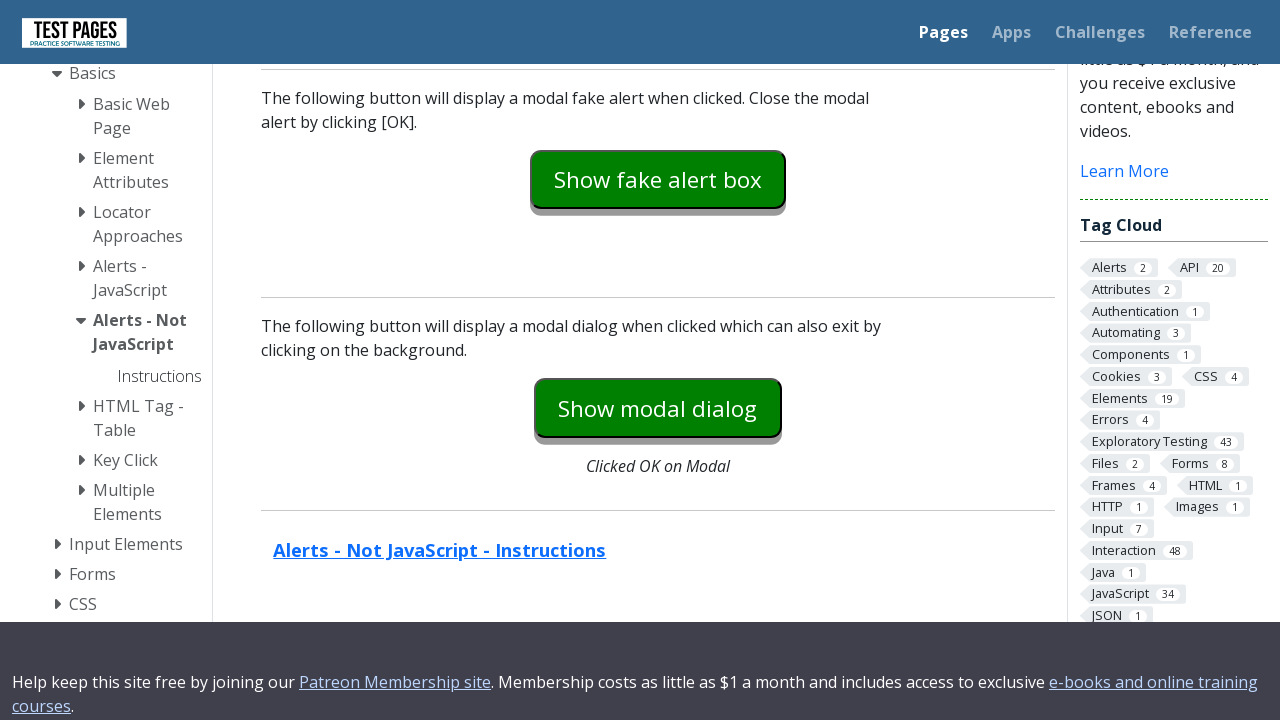

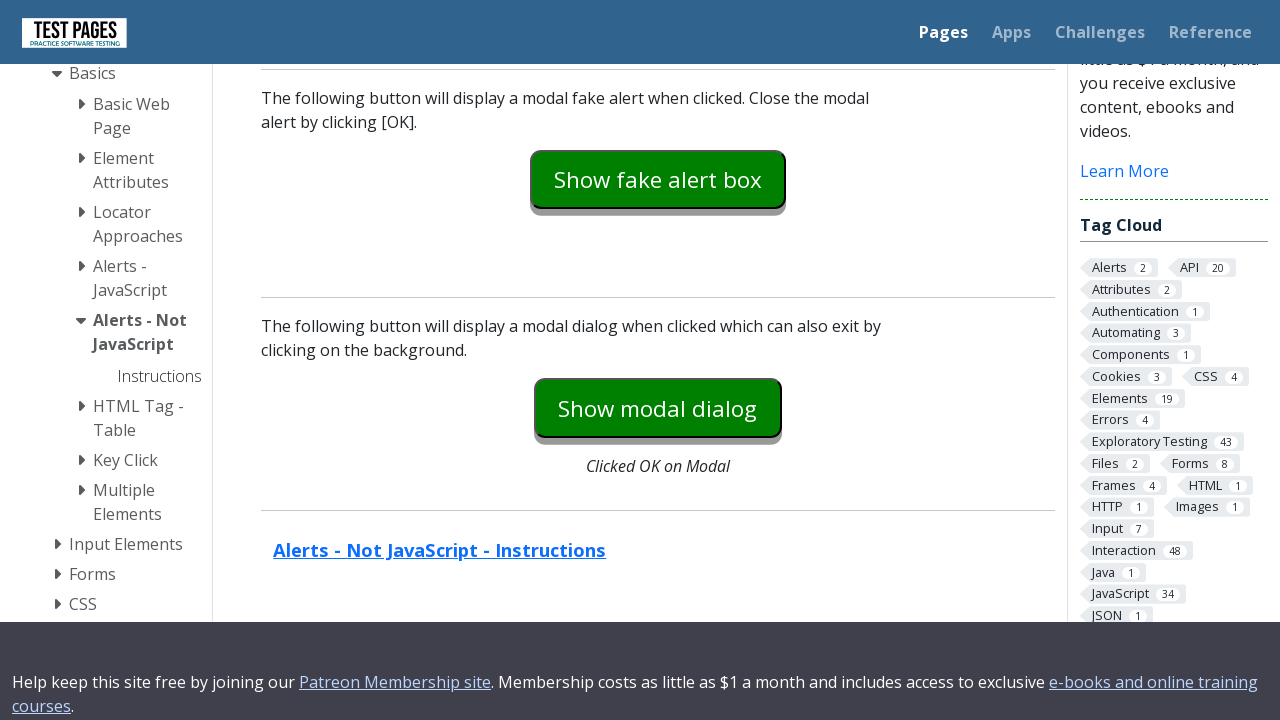